Tests the jQuery UI datepicker widget by opening the calendar, navigating to a specific month/year (August 2025), and selecting a date (30th). The script handles both forward and backward navigation based on the target date relative to the current displayed month.

Starting URL: https://jqueryui.com/datepicker/

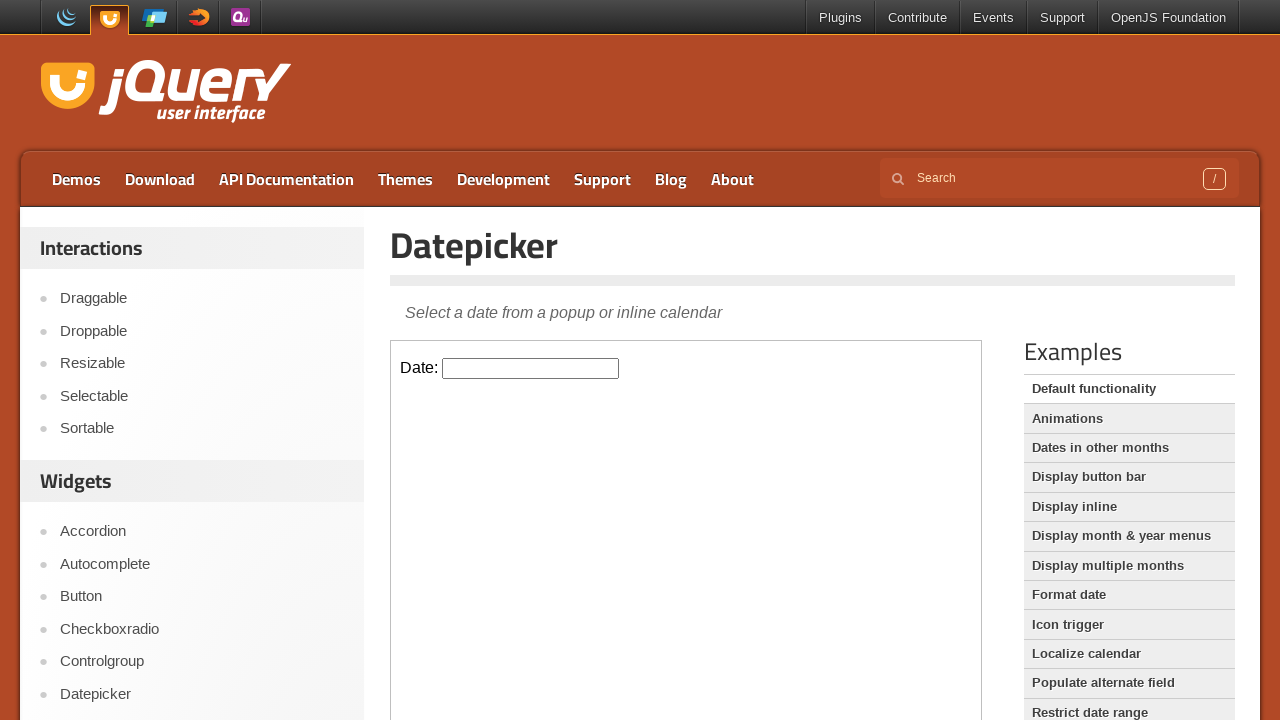

Located iframe containing the datepicker
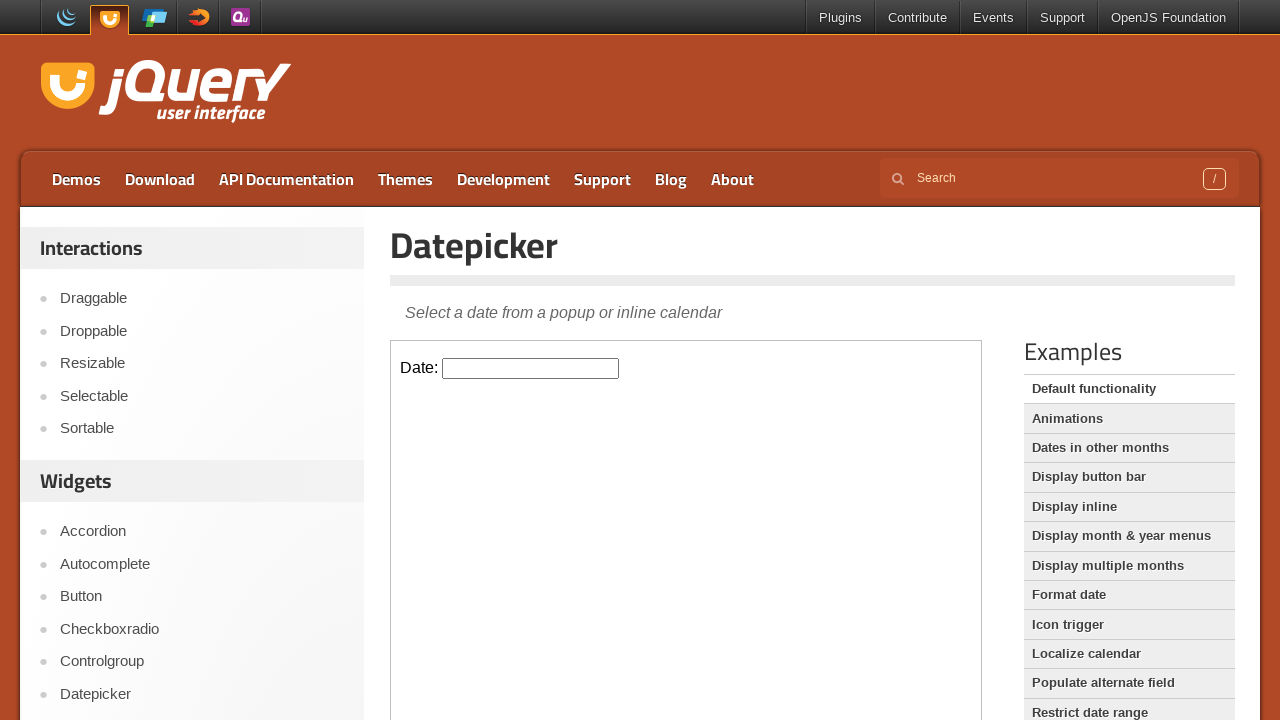

Clicked on datepicker input to open calendar at (531, 368) on iframe.demo-frame >> internal:control=enter-frame >> #datepicker
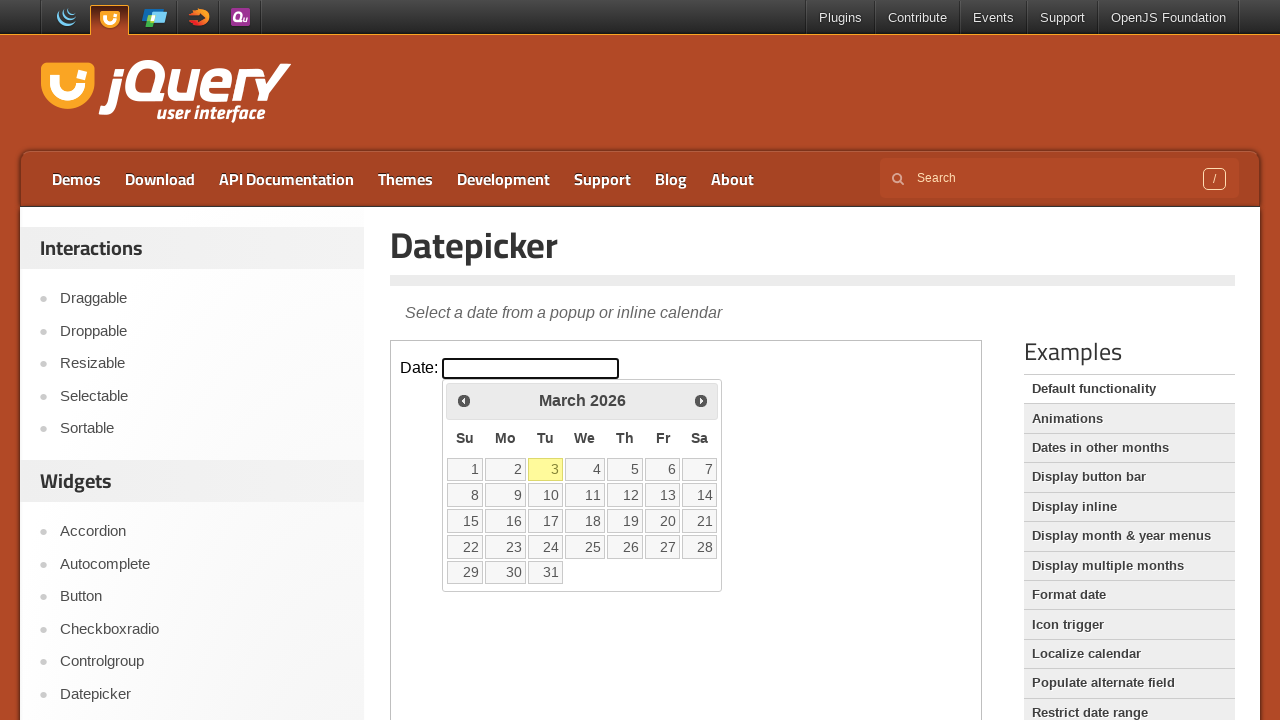

Datepicker calendar widget is now visible
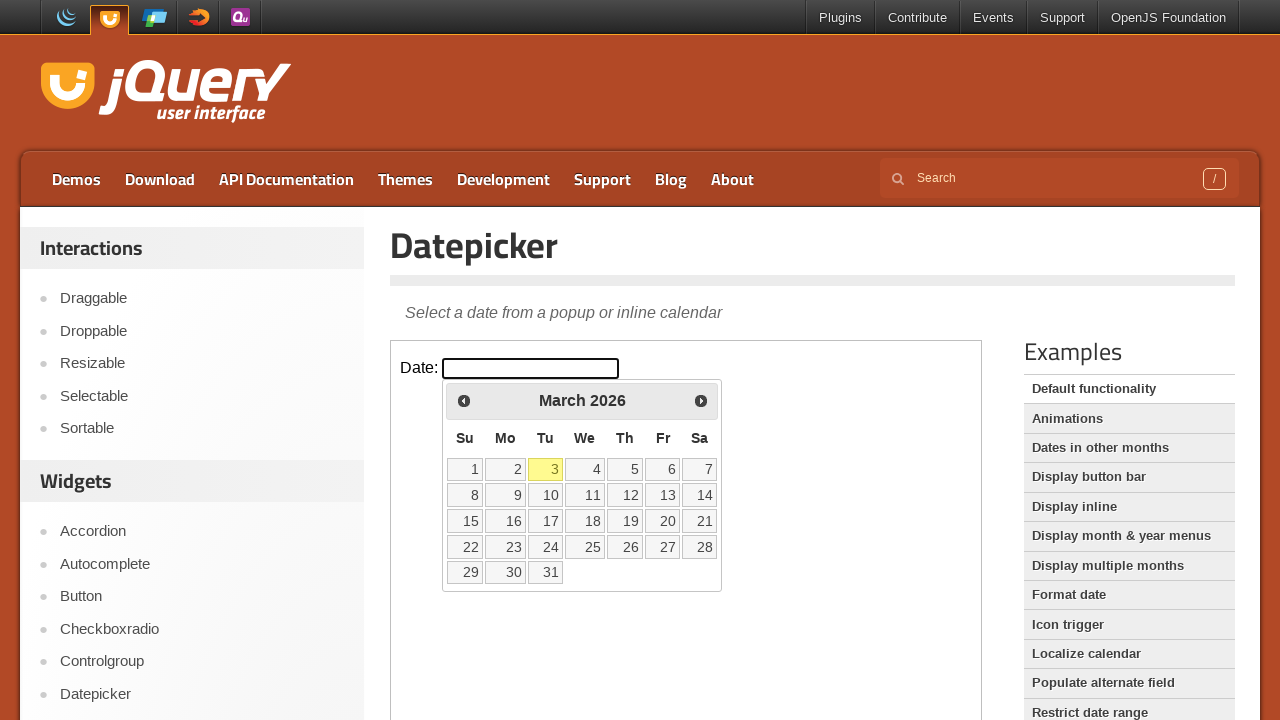

Retrieved current year from datepicker: 2026
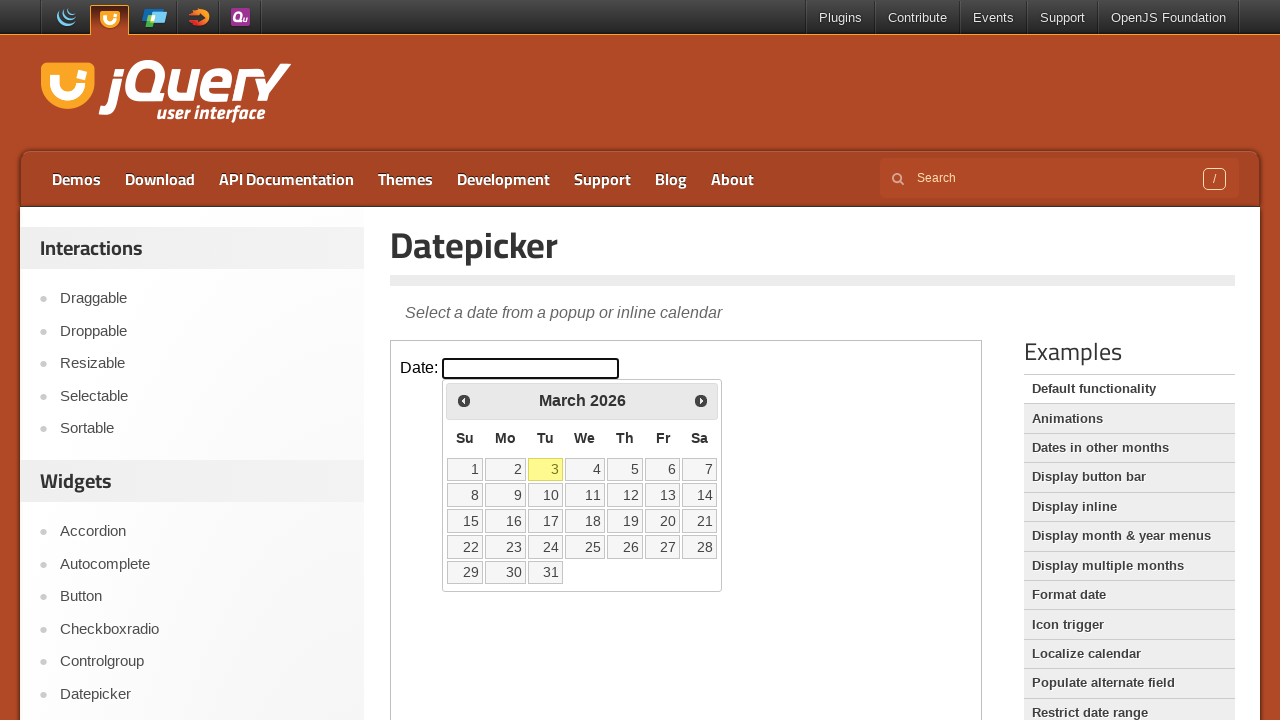

Retrieved current month from datepicker: March
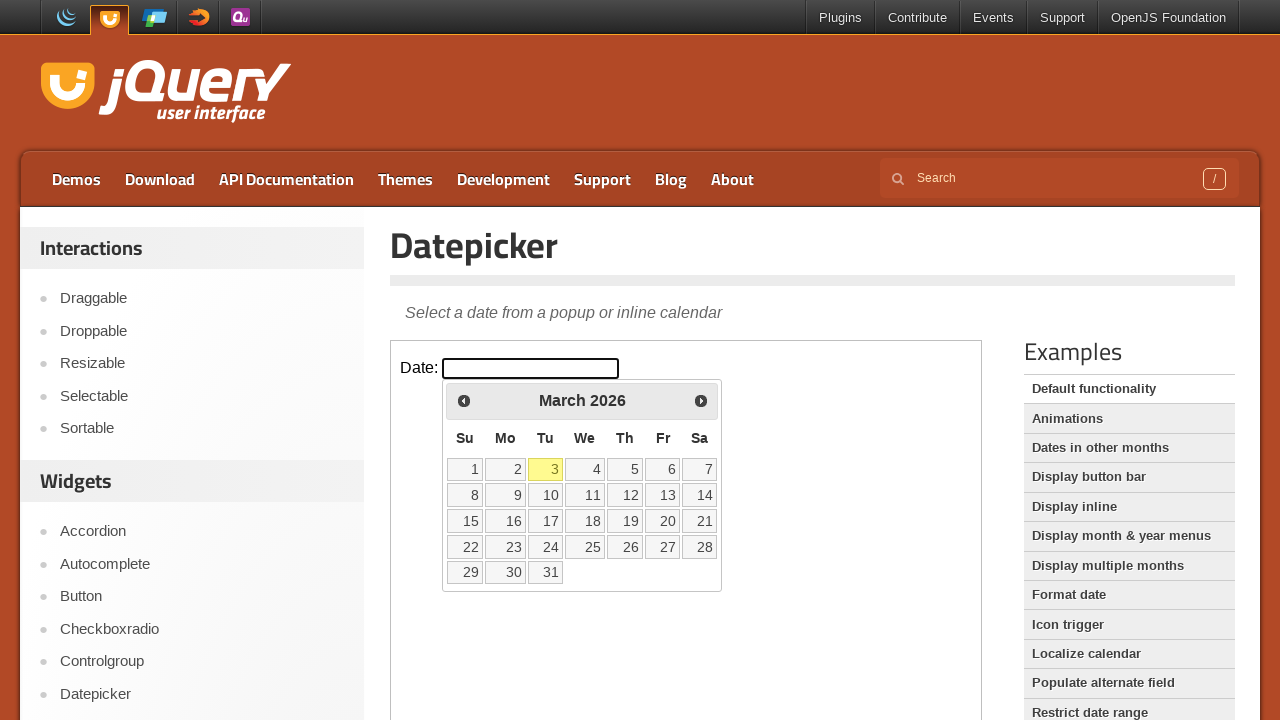

Determined navigation direction: backward to reach August 2025
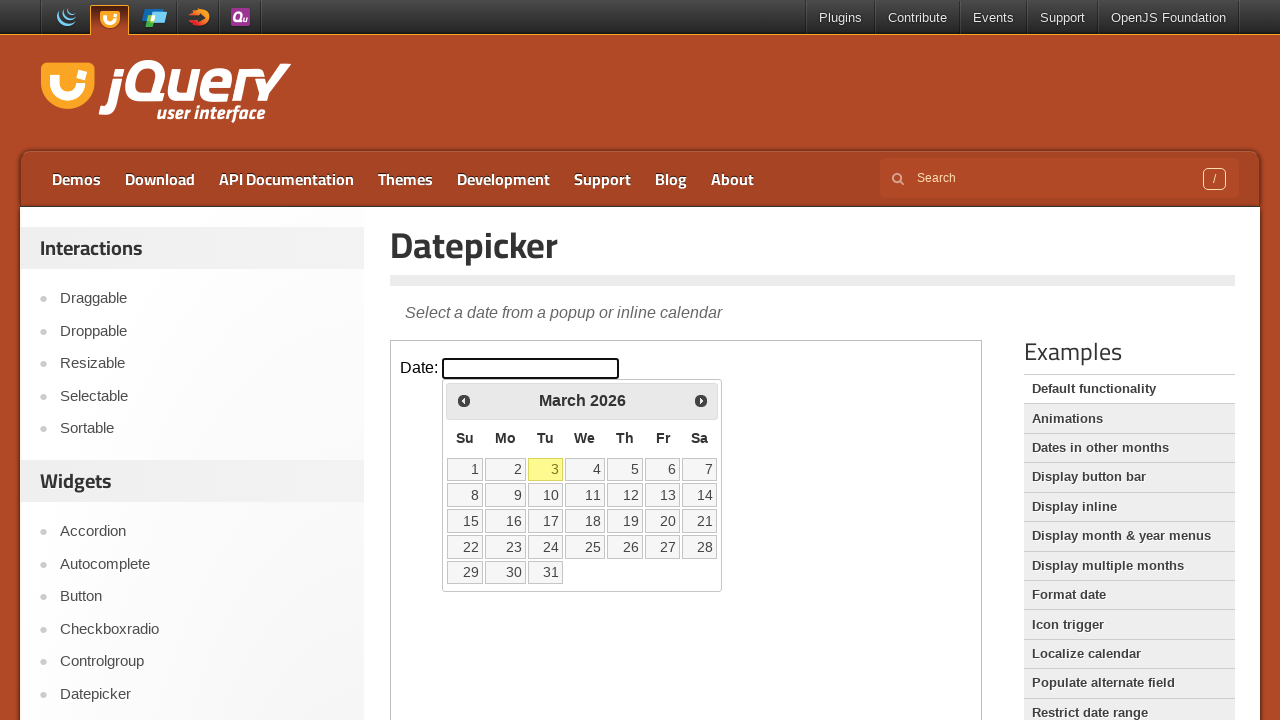

Clicked previous month button to navigate backward at (464, 400) on iframe.demo-frame >> internal:control=enter-frame >> span.ui-icon-circle-triangl
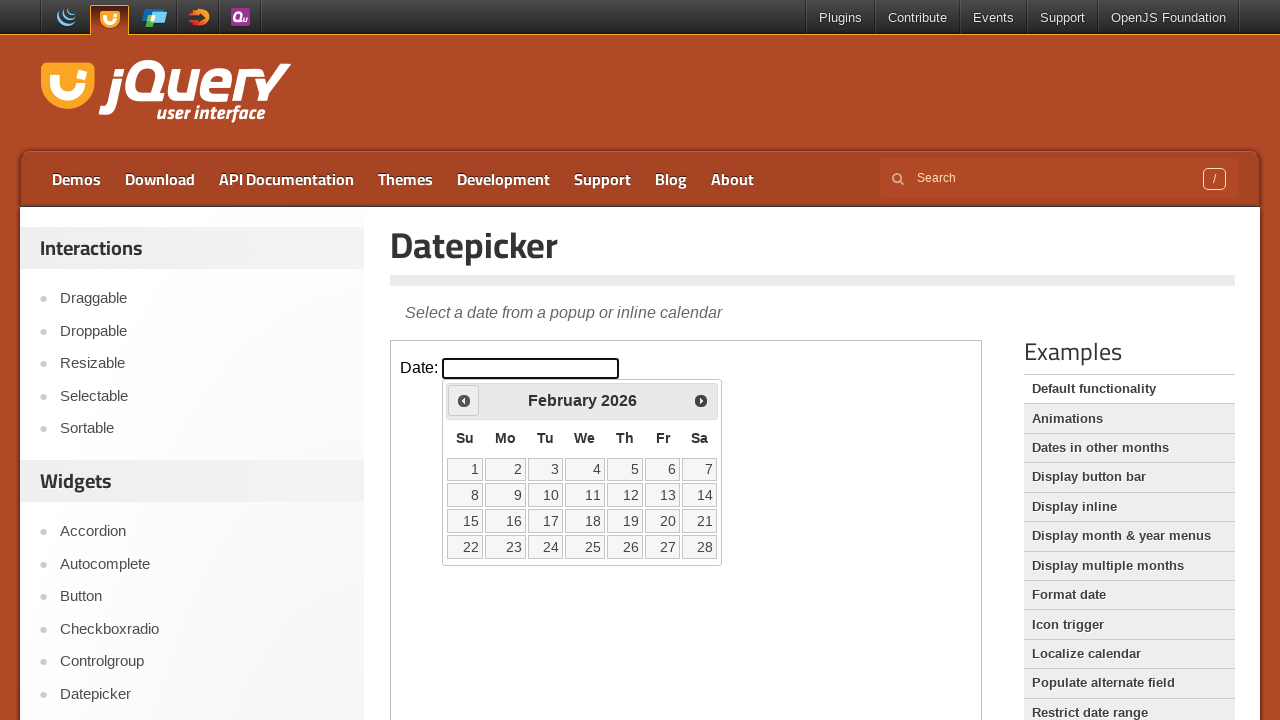

Waited for calendar to update after navigation
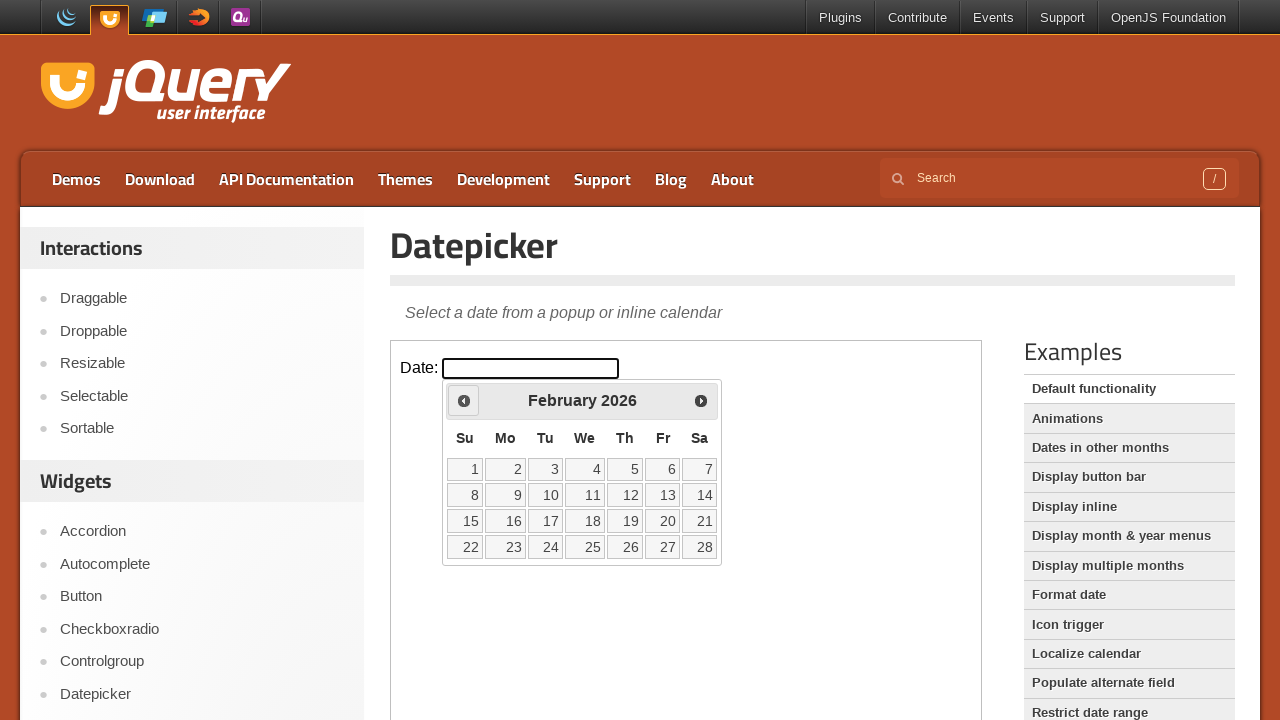

Clicked previous month button to navigate backward at (464, 400) on iframe.demo-frame >> internal:control=enter-frame >> span.ui-icon-circle-triangl
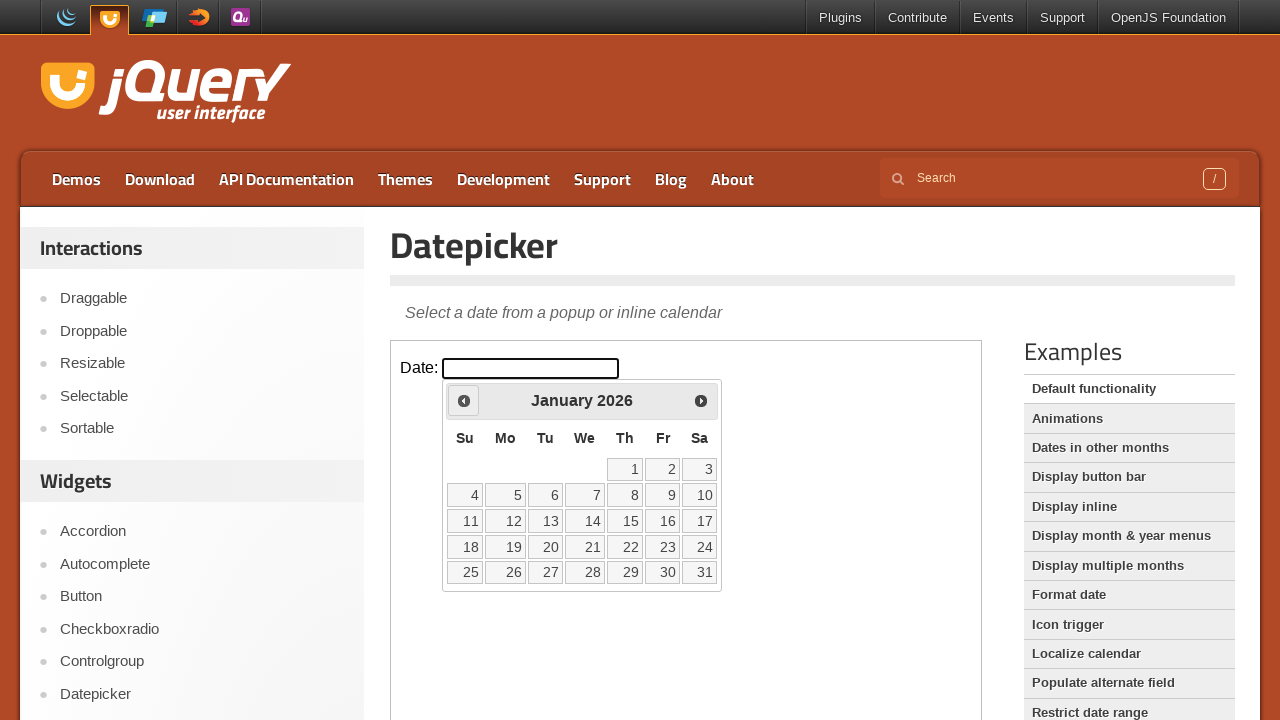

Waited for calendar to update after navigation
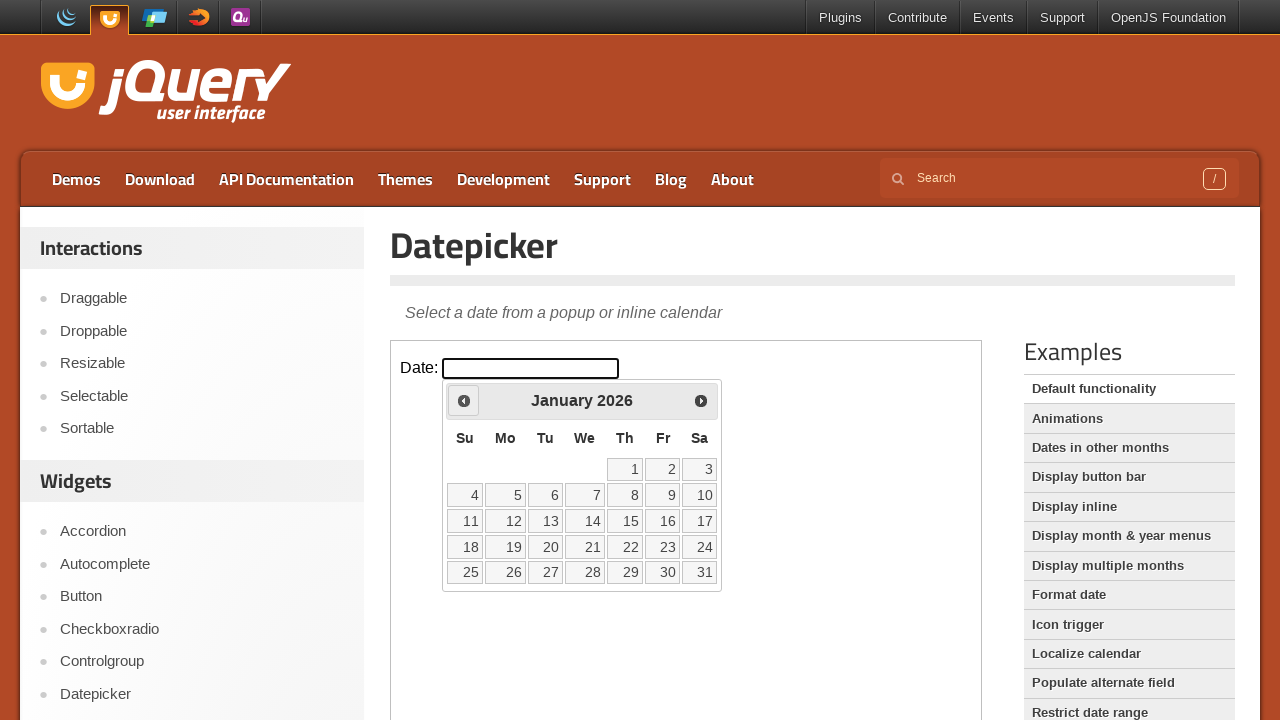

Clicked previous month button to navigate backward at (464, 400) on iframe.demo-frame >> internal:control=enter-frame >> span.ui-icon-circle-triangl
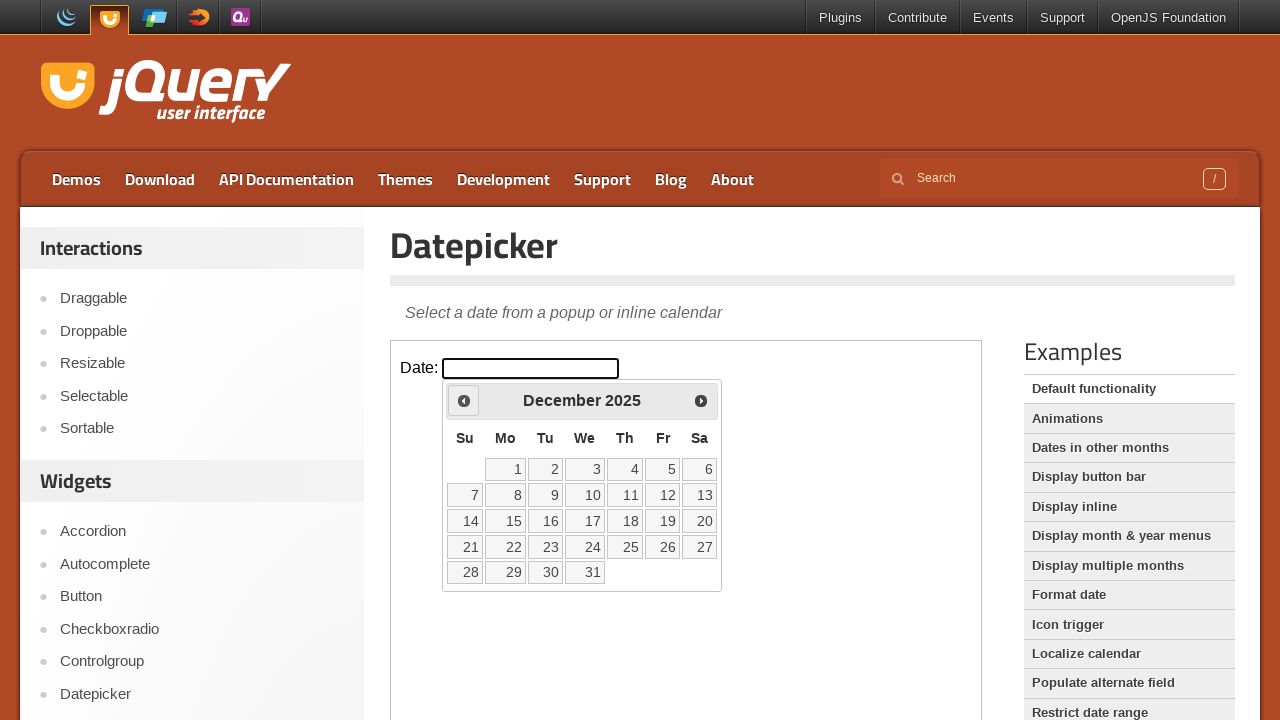

Waited for calendar to update after navigation
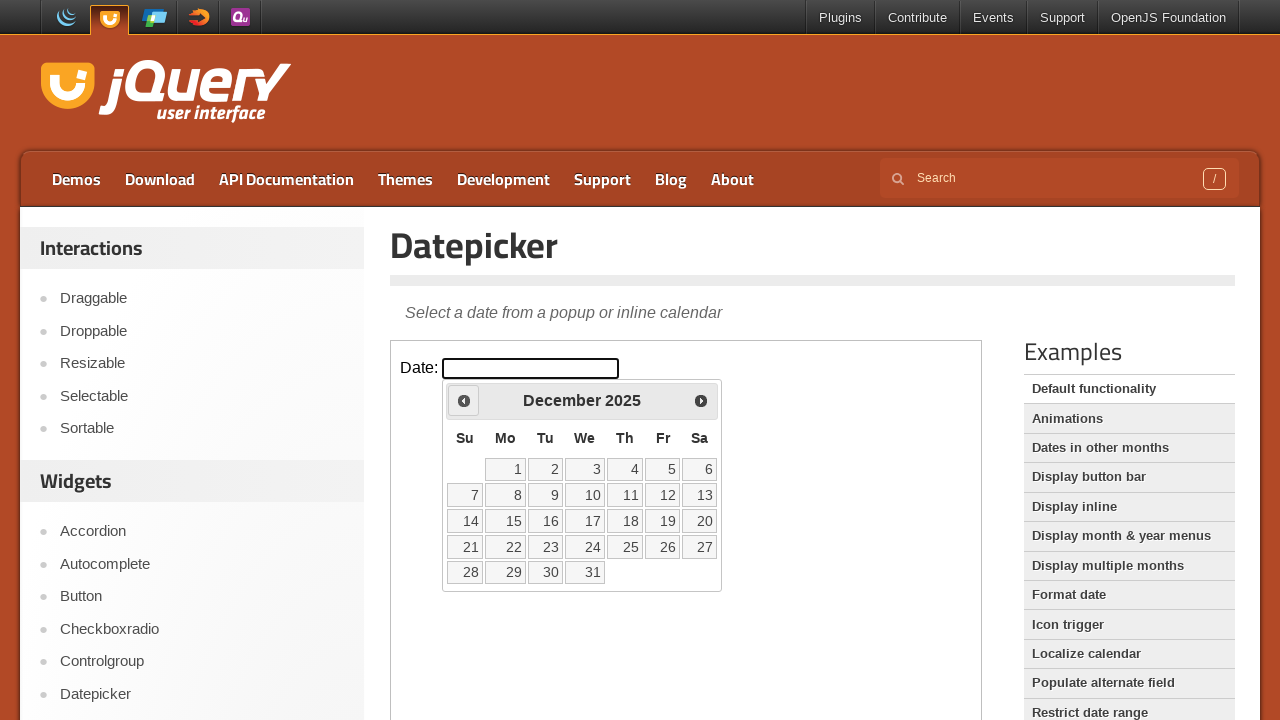

Clicked previous month button to navigate backward at (464, 400) on iframe.demo-frame >> internal:control=enter-frame >> span.ui-icon-circle-triangl
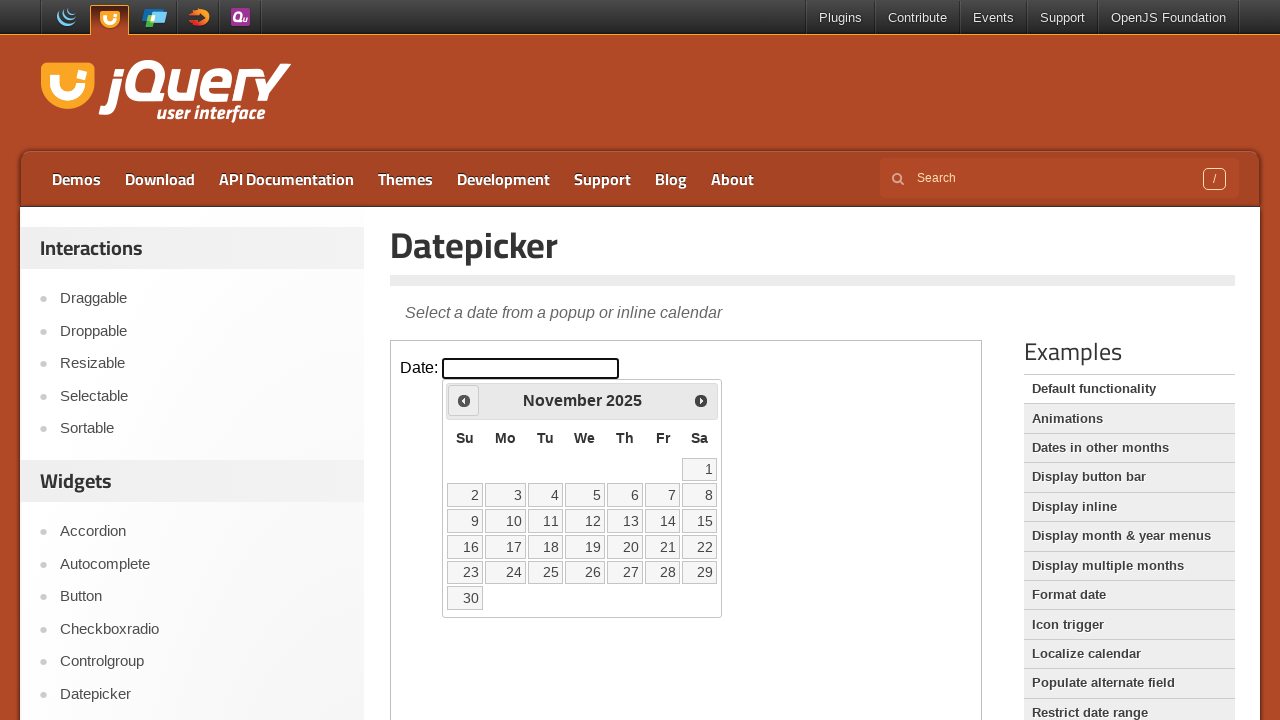

Waited for calendar to update after navigation
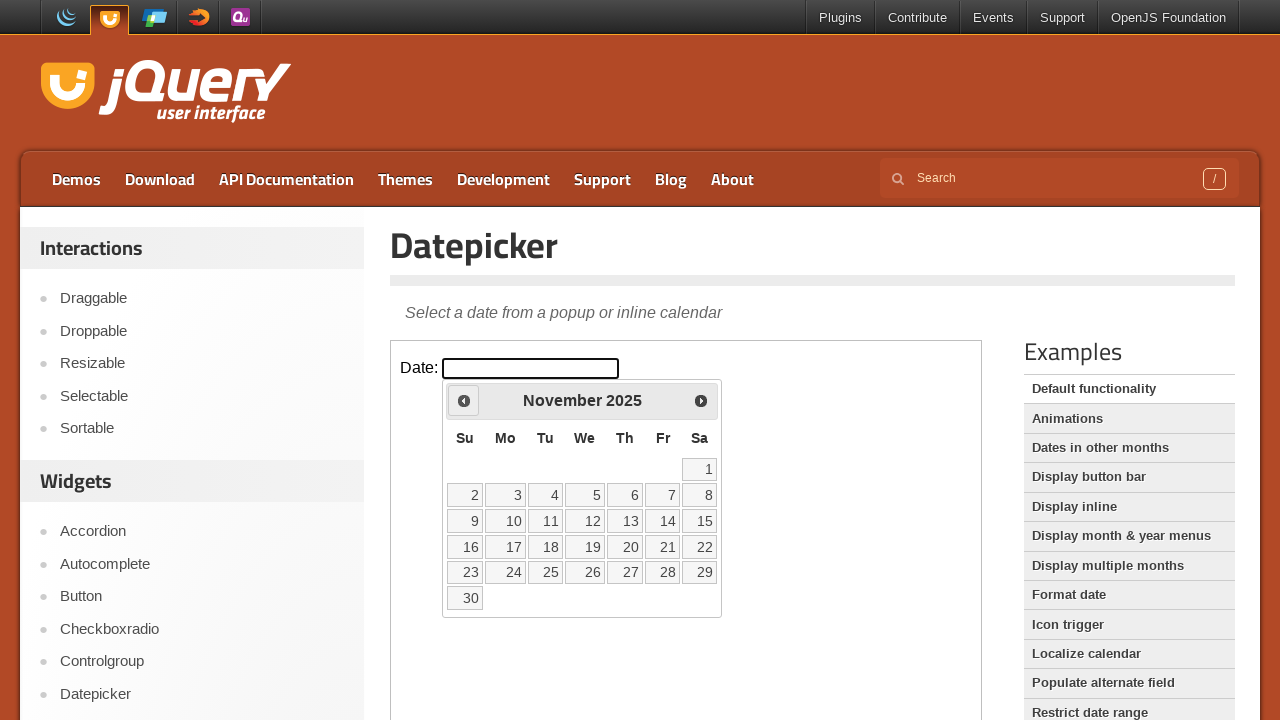

Clicked previous month button to navigate backward at (464, 400) on iframe.demo-frame >> internal:control=enter-frame >> span.ui-icon-circle-triangl
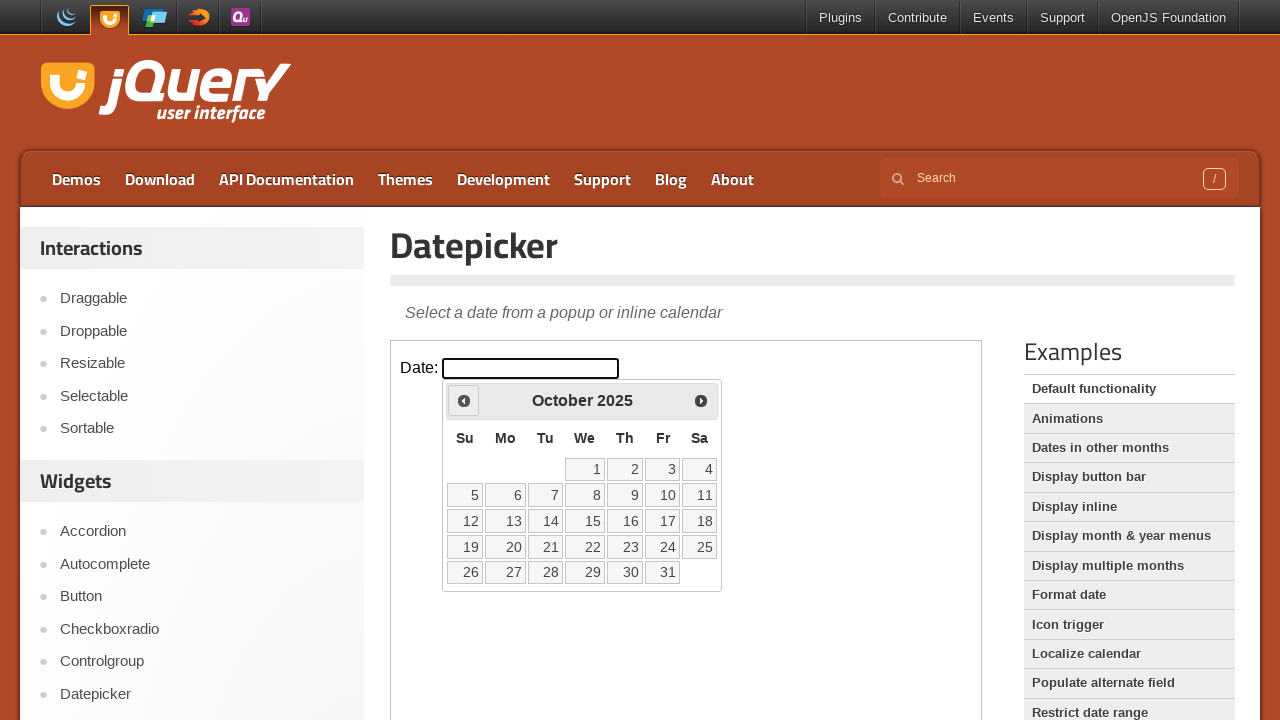

Waited for calendar to update after navigation
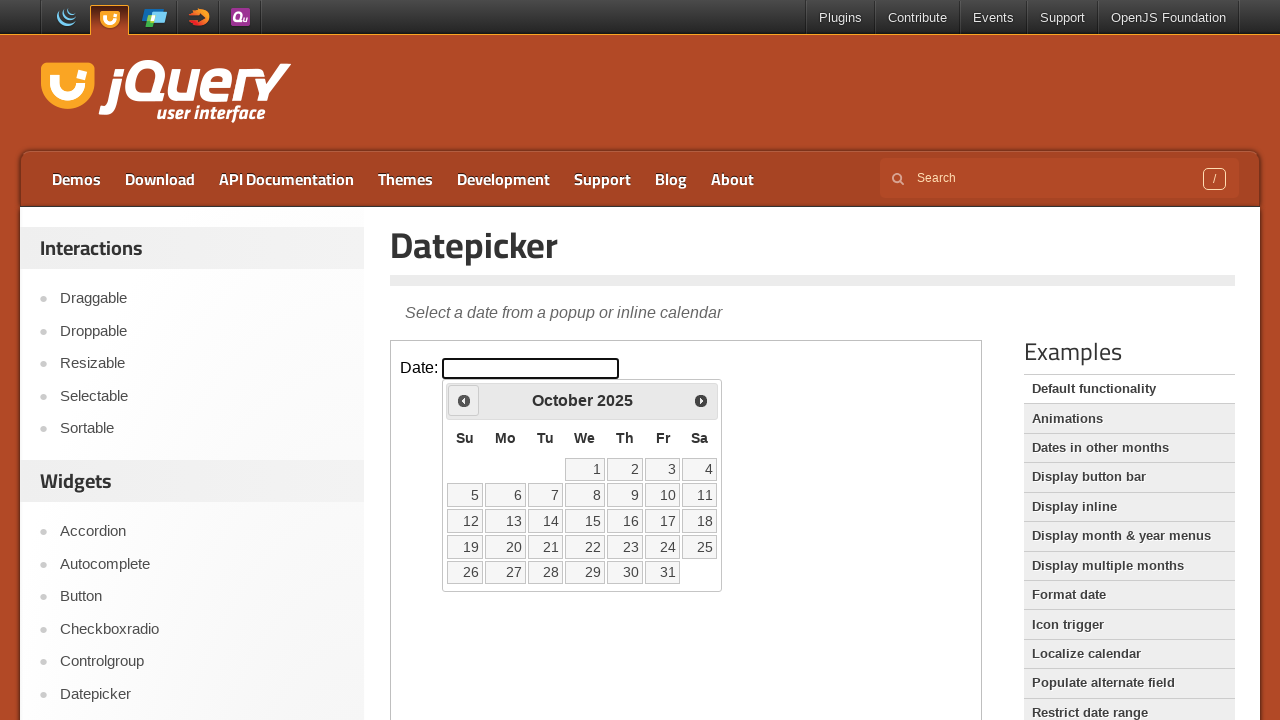

Clicked previous month button to navigate backward at (464, 400) on iframe.demo-frame >> internal:control=enter-frame >> span.ui-icon-circle-triangl
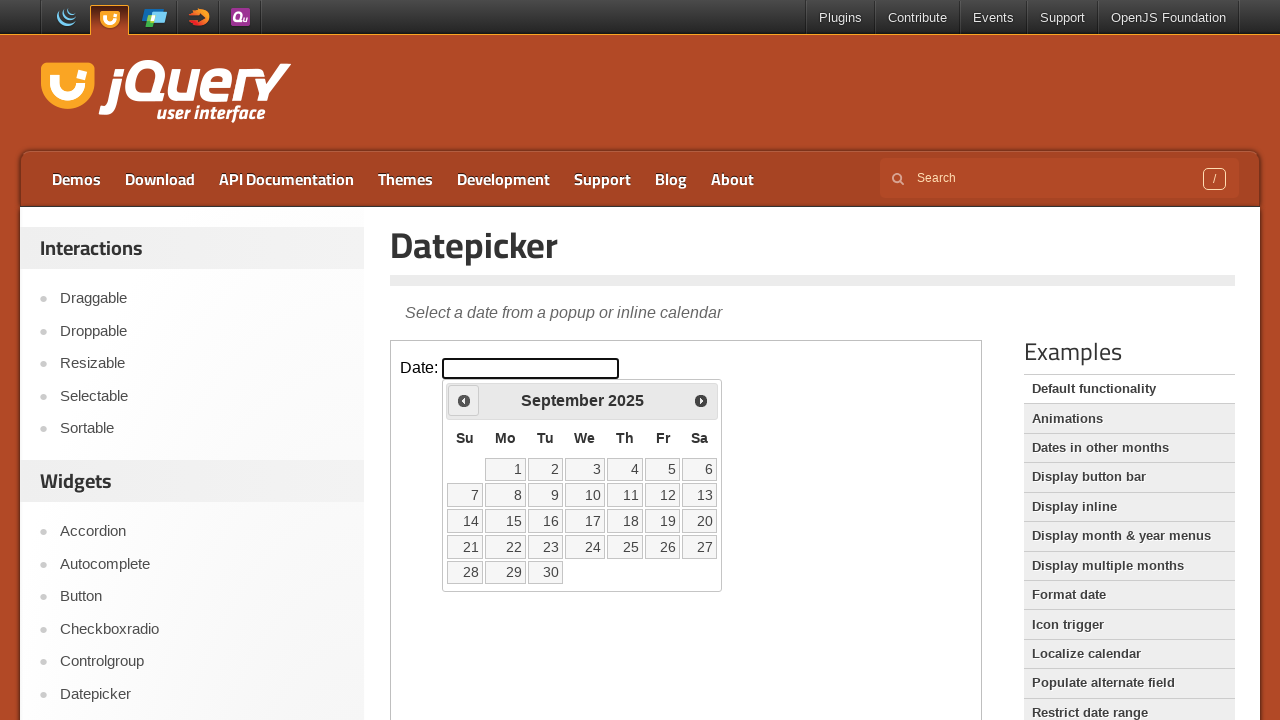

Waited for calendar to update after navigation
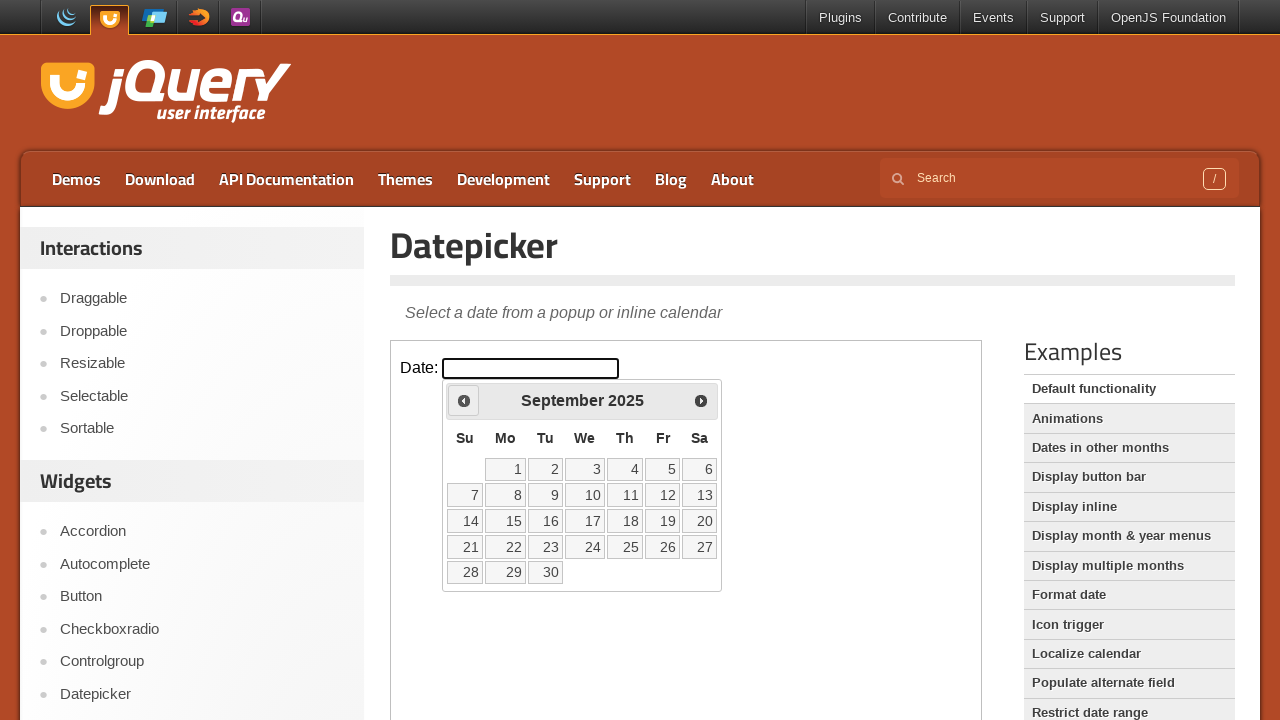

Clicked previous month button to navigate backward at (464, 400) on iframe.demo-frame >> internal:control=enter-frame >> span.ui-icon-circle-triangl
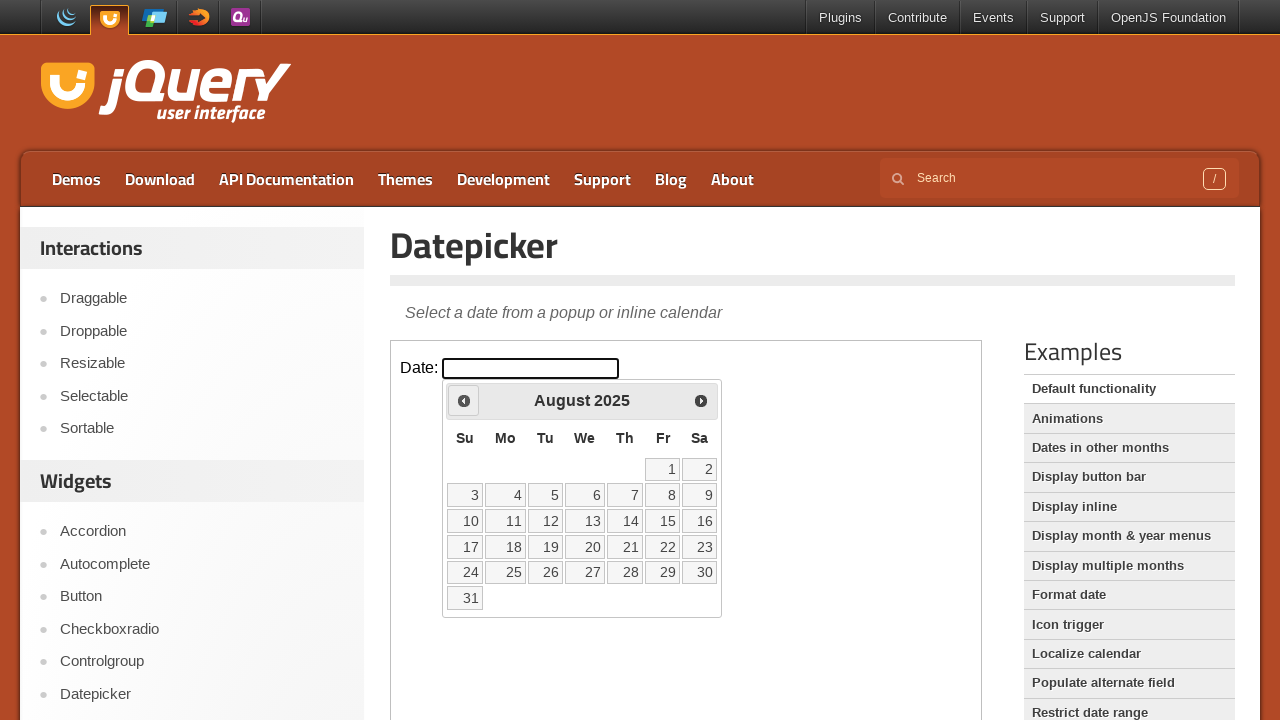

Waited for calendar to update after navigation
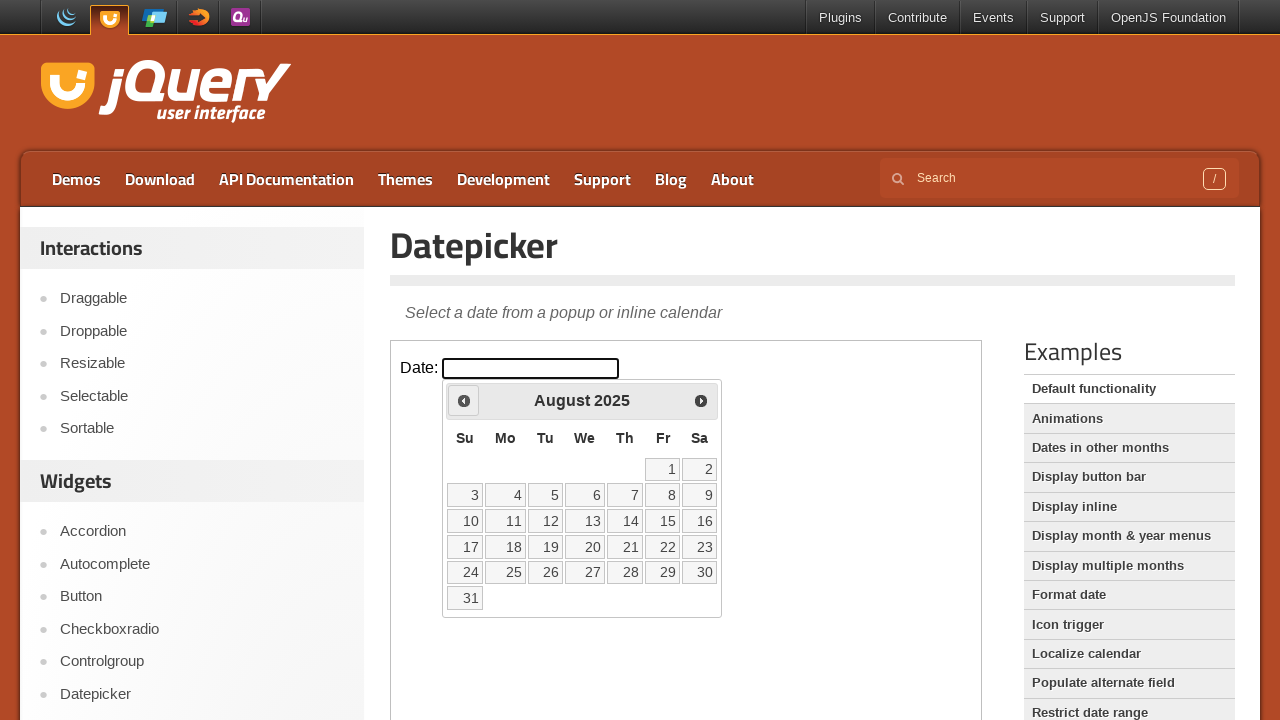

Reached target date: August 2025
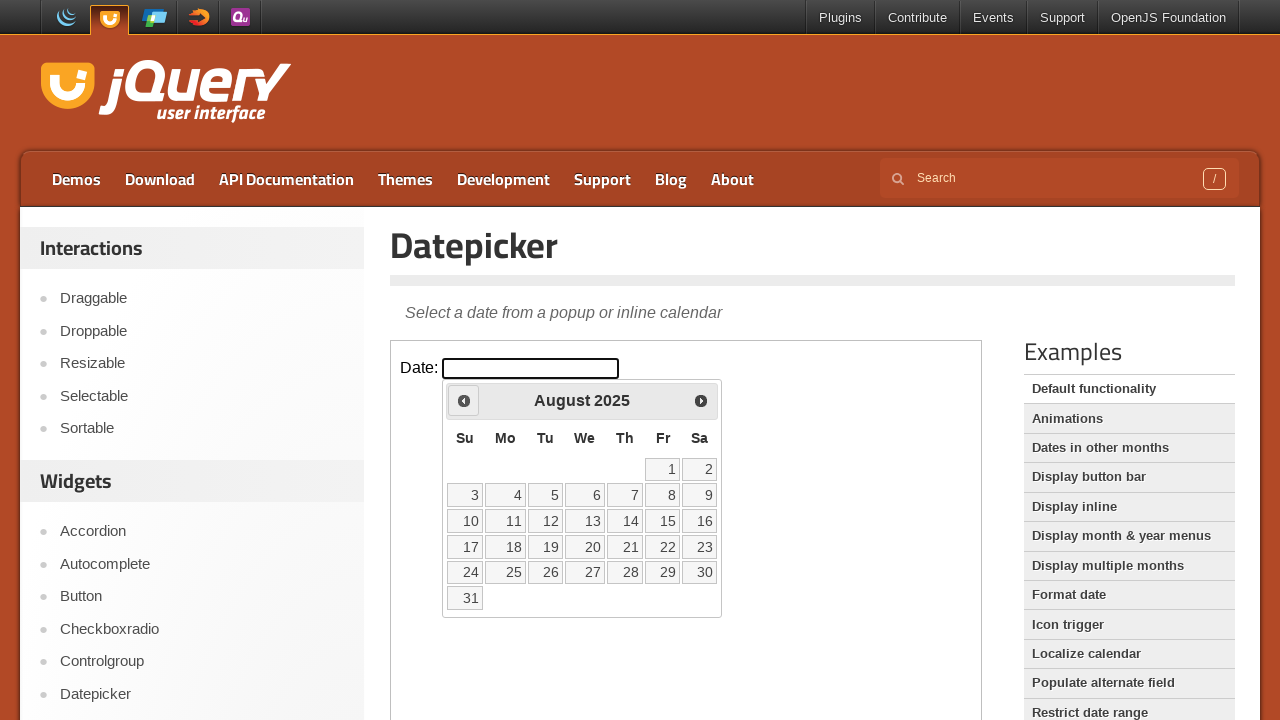

Clicked on day 30 to select the date at (700, 572) on iframe.demo-frame >> internal:control=enter-frame >> //a[text()='30']
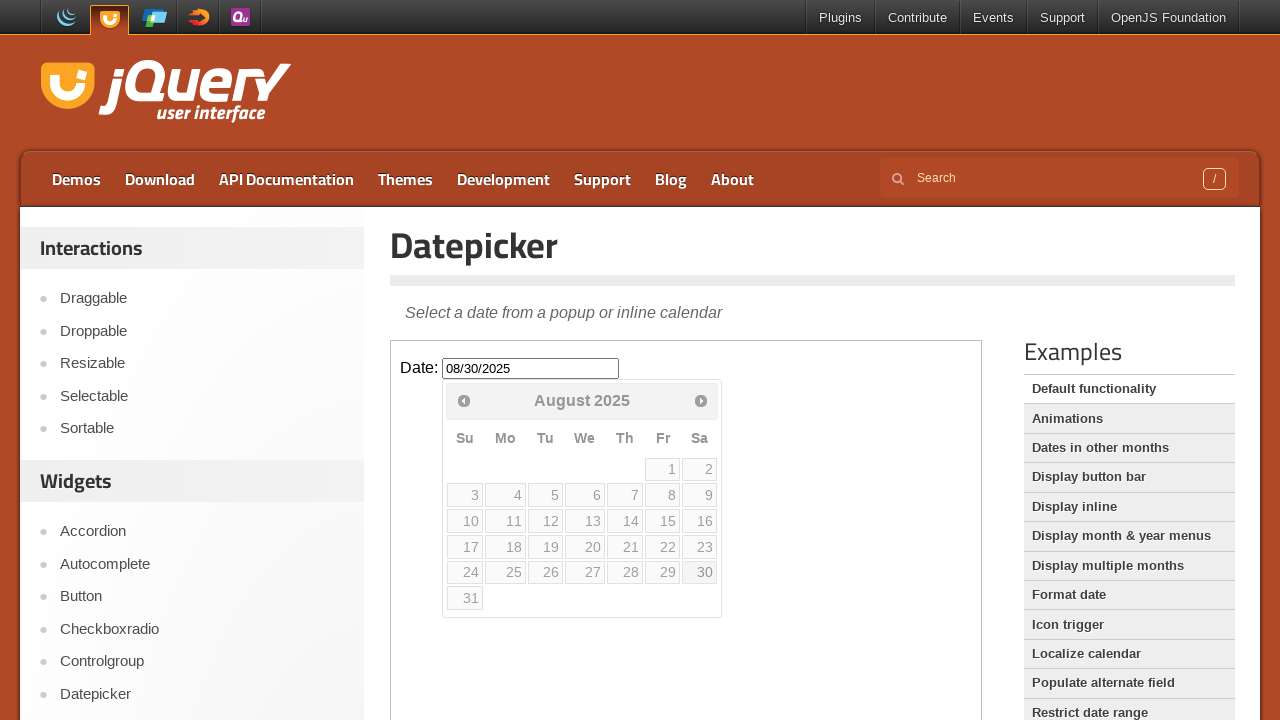

Confirmed datepicker input is present after date selection
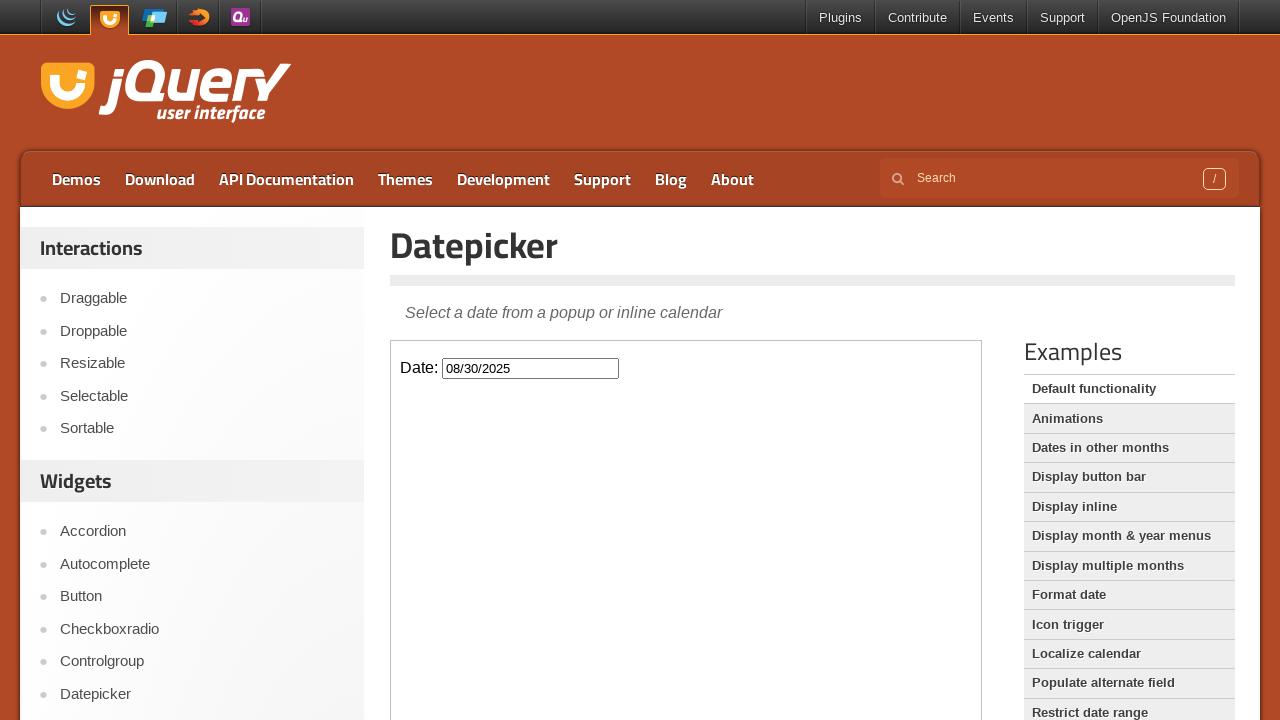

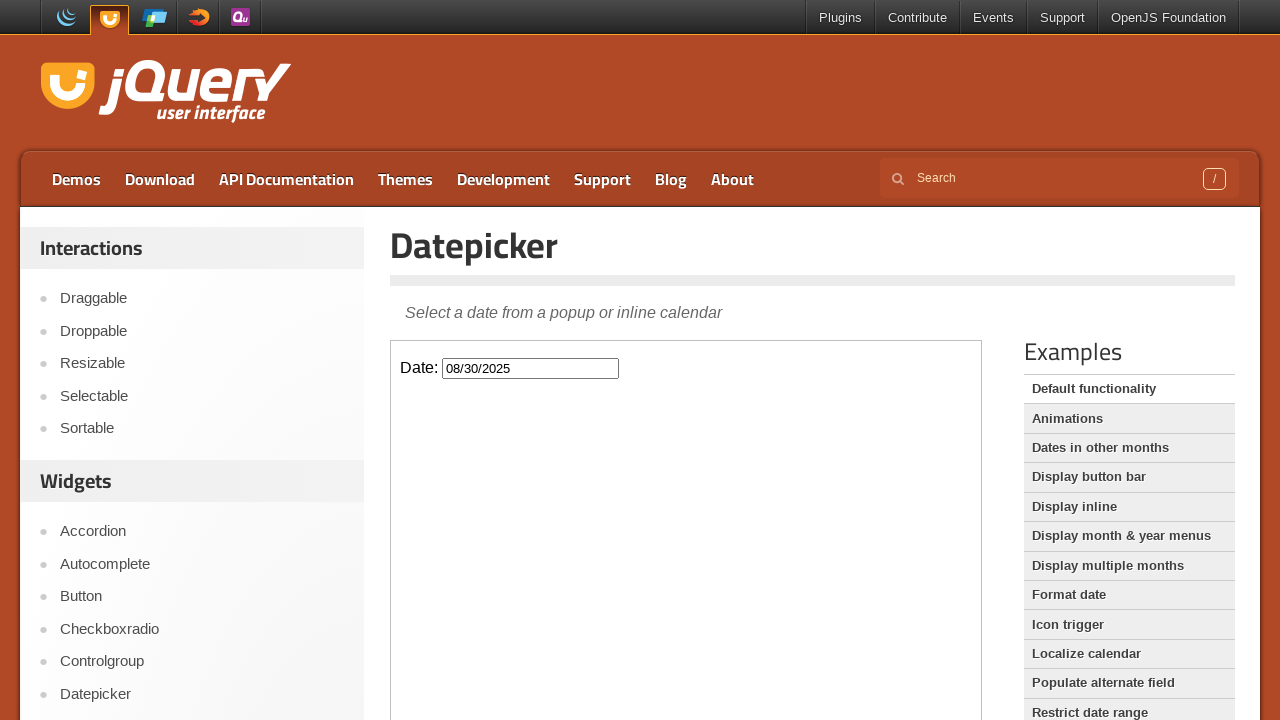